Tests the contact form functionality by navigating to the Contact Us page and filling out the name, email, and message fields.

Starting URL: https://shopdemo-alex-hot.koyeb.app/

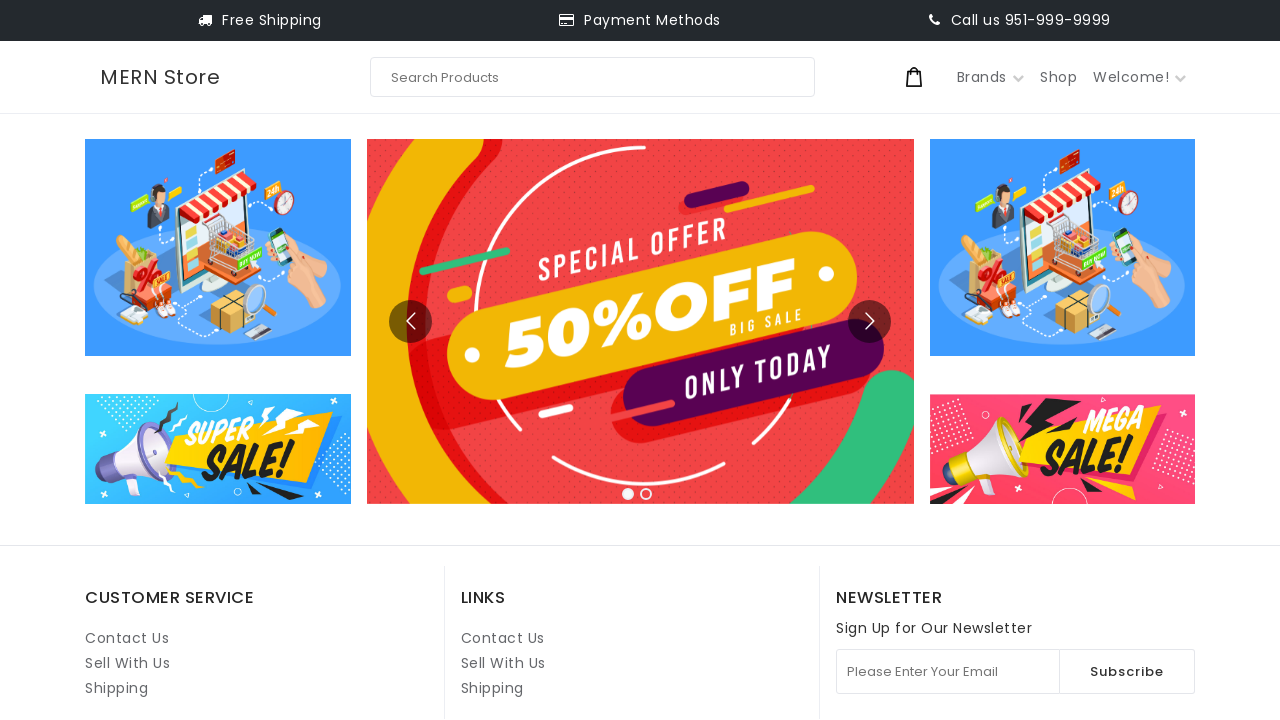

Clicked on Contact Us link at (503, 638) on internal:role=link[name="Contact Us"i] >> nth=1
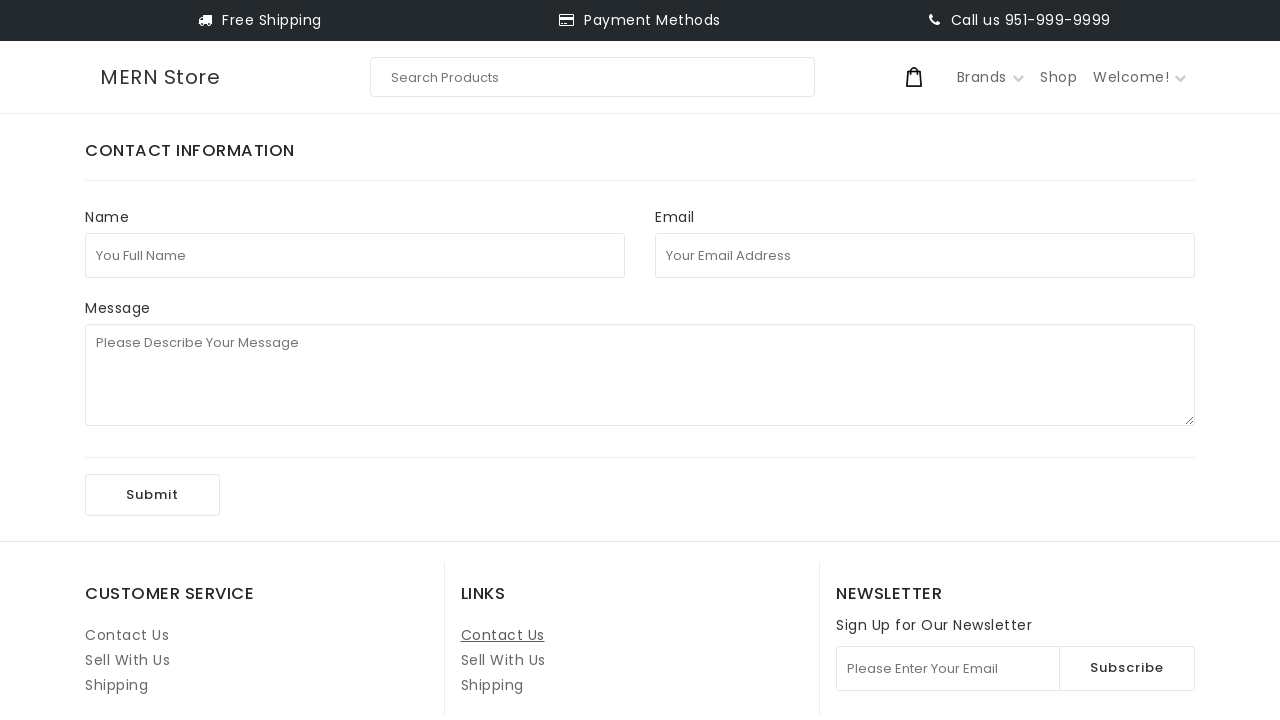

Clicked on full name field at (355, 255) on internal:attr=[placeholder="You Full Name"i]
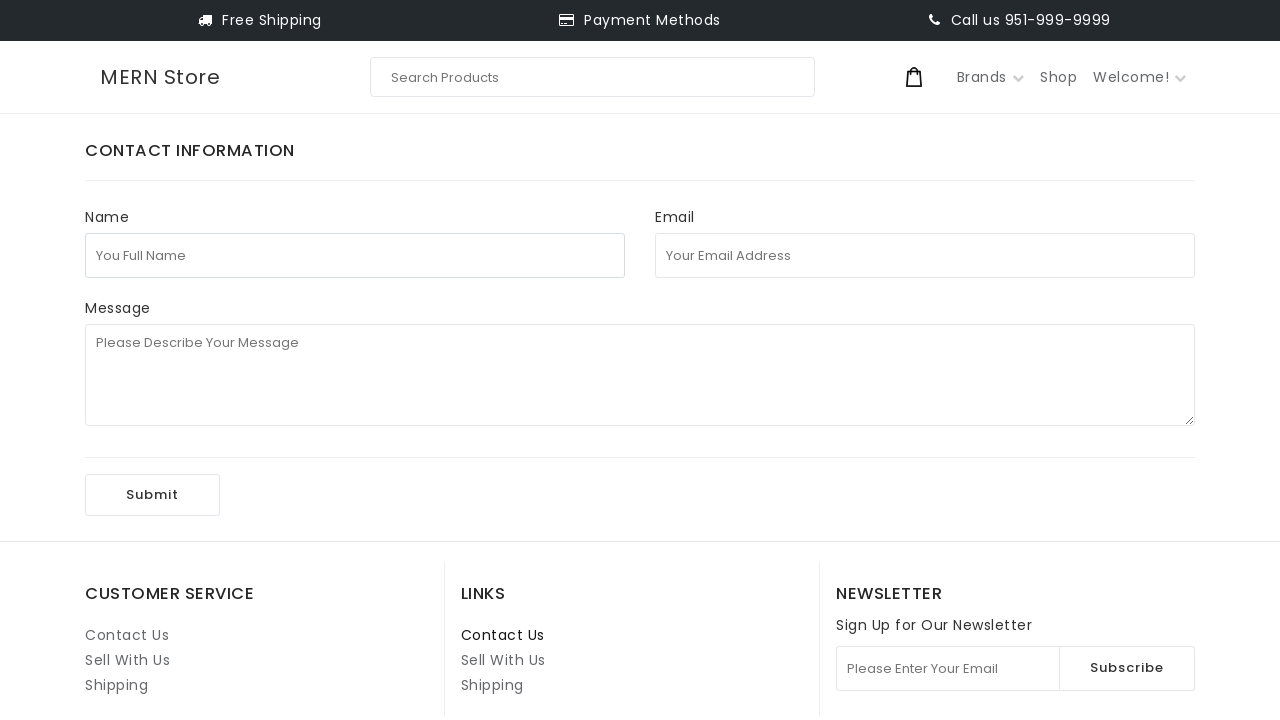

Filled in full name field with 'John Anderson' on internal:attr=[placeholder="You Full Name"i]
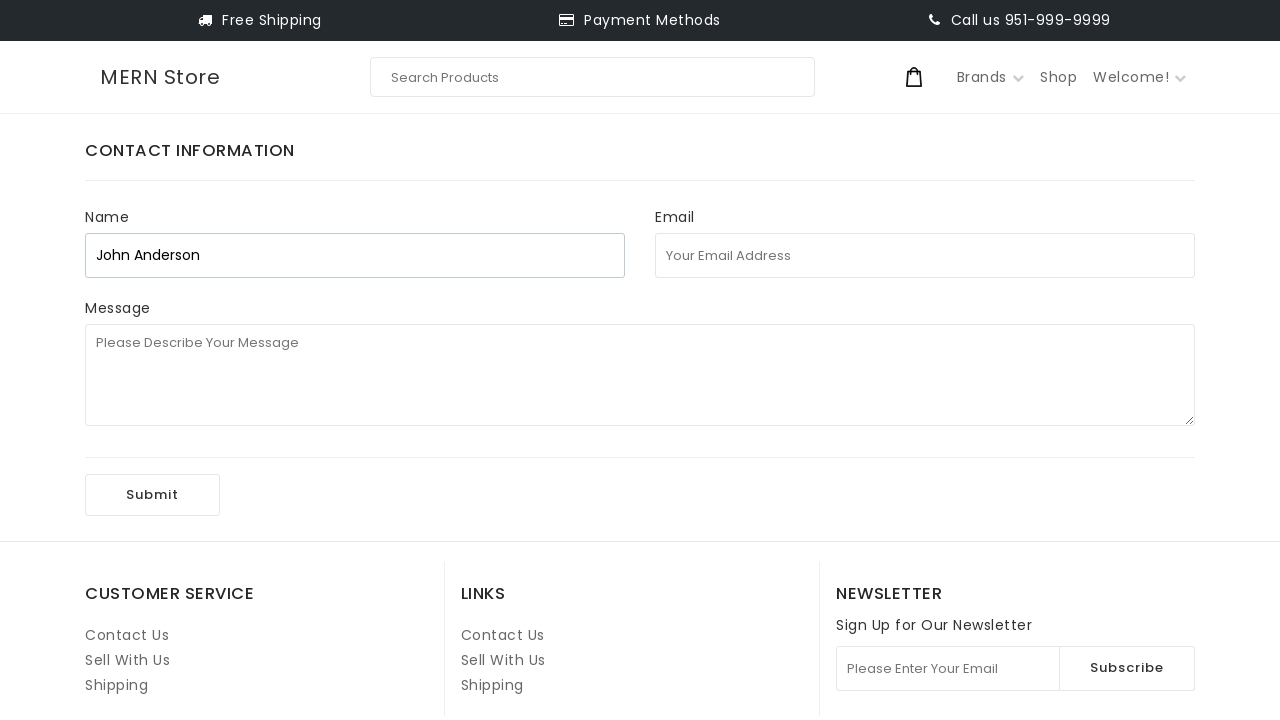

Clicked on email field at (925, 255) on internal:attr=[placeholder="Your Email Address"i]
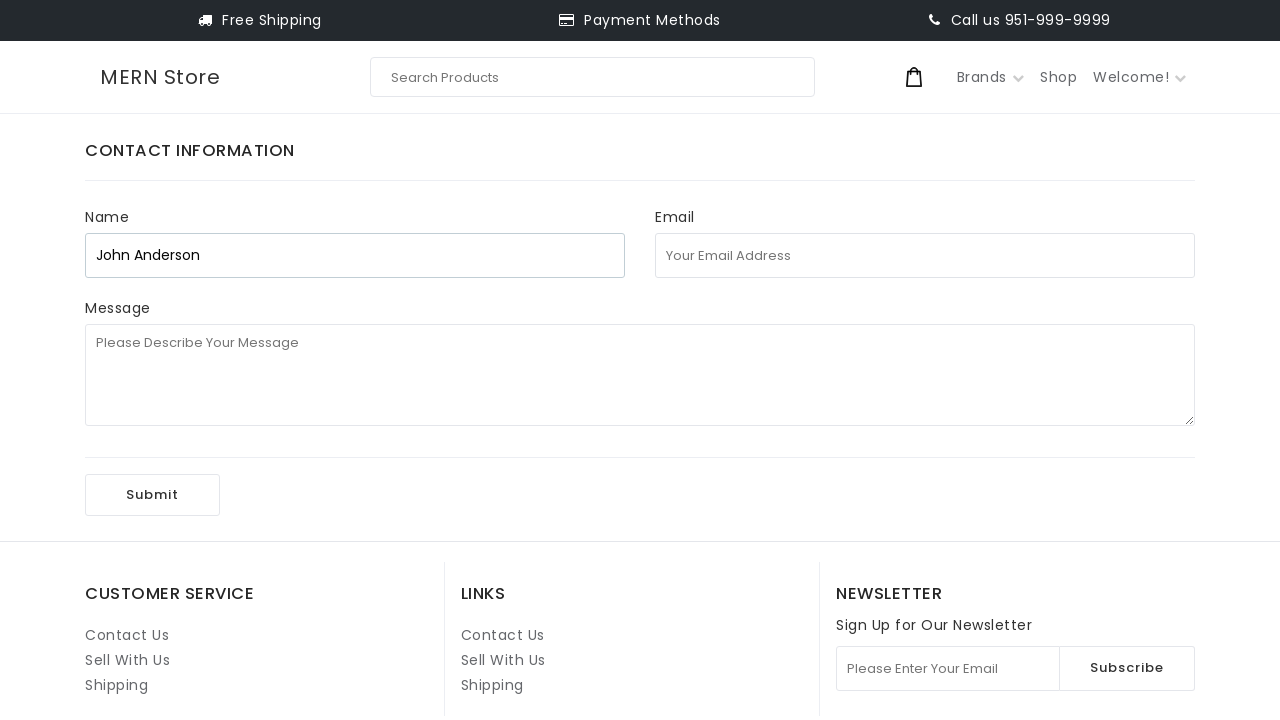

Filled in email field with 'john.anderson@example.com' on internal:attr=[placeholder="Your Email Address"i]
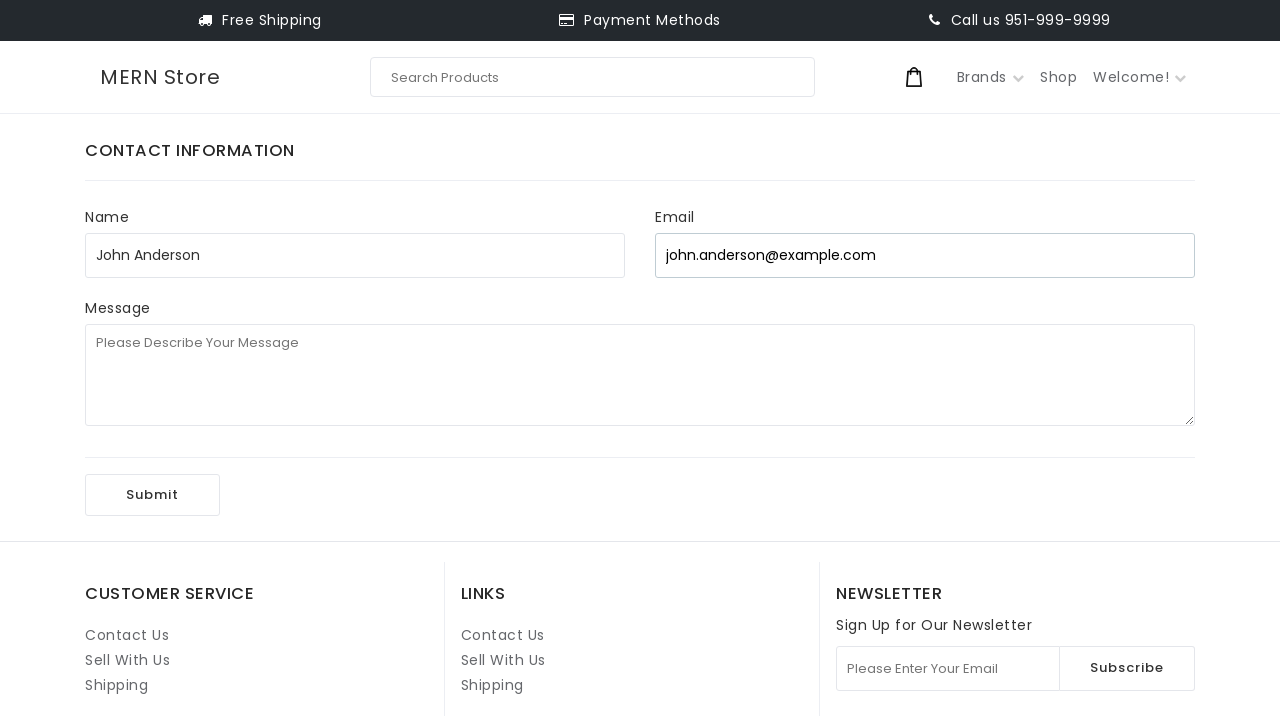

Clicked on message field at (640, 375) on internal:attr=[placeholder="Please Describe Your Message"i]
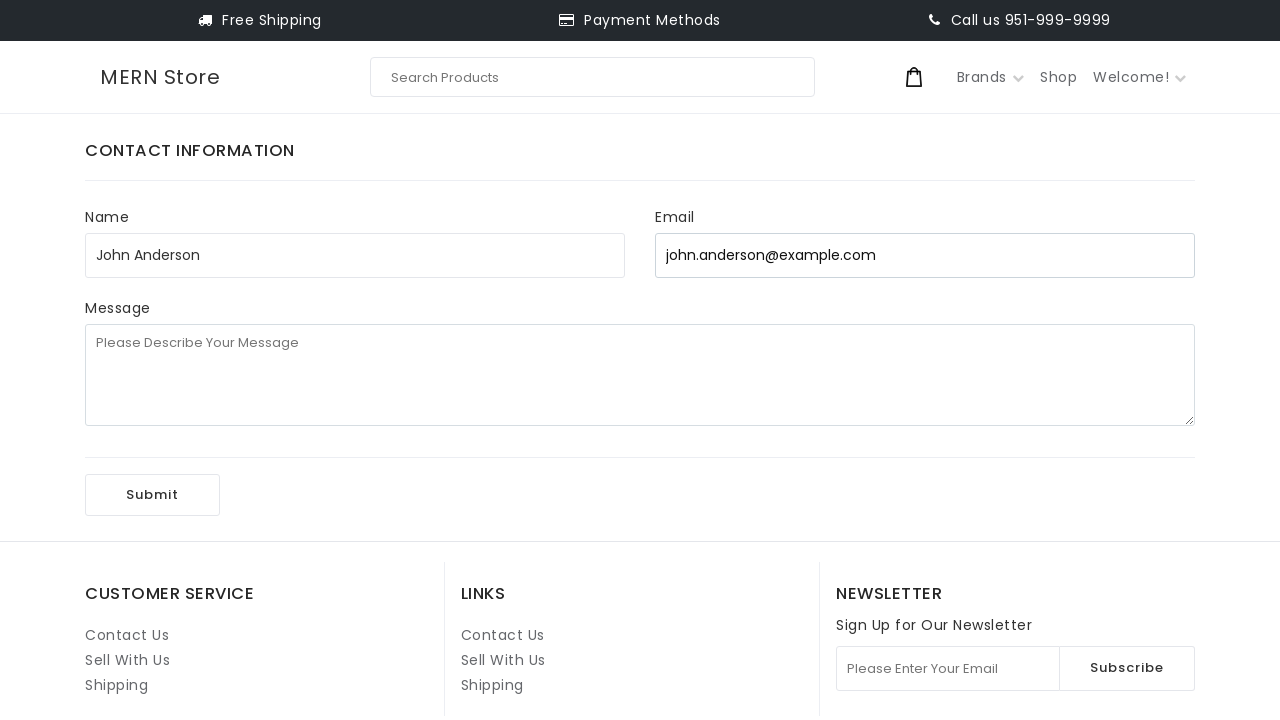

Filled in message field with contact inquiry on internal:attr=[placeholder="Please Describe Your Message"i]
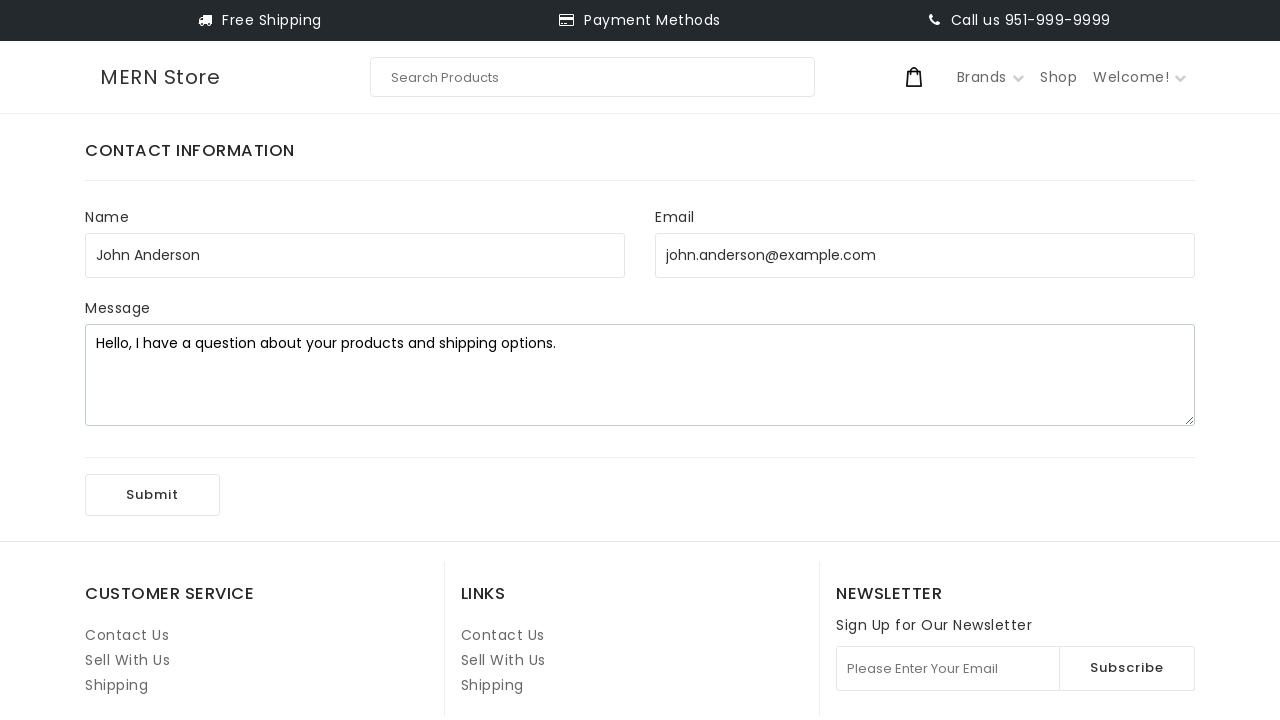

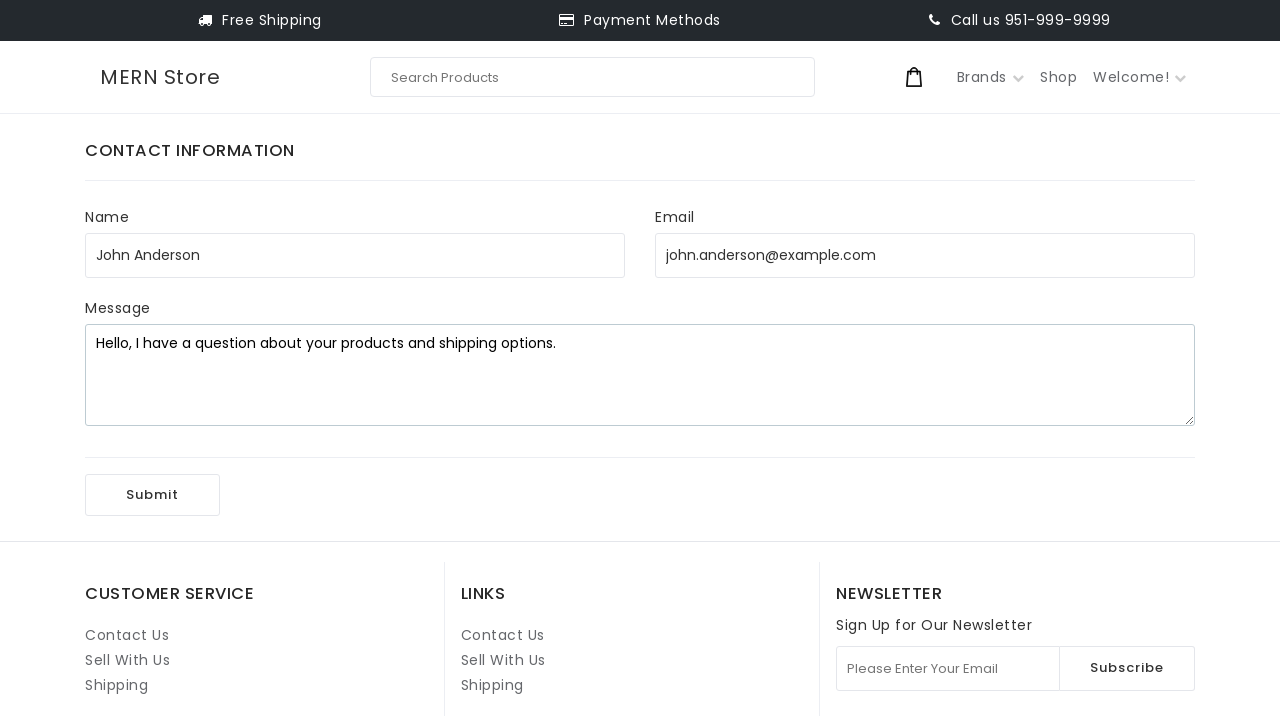